Tests the SpiceJet flight booking form by entering an origin airport code using keyboard actions with shift key modifier

Starting URL: https://www.spicejet.com/

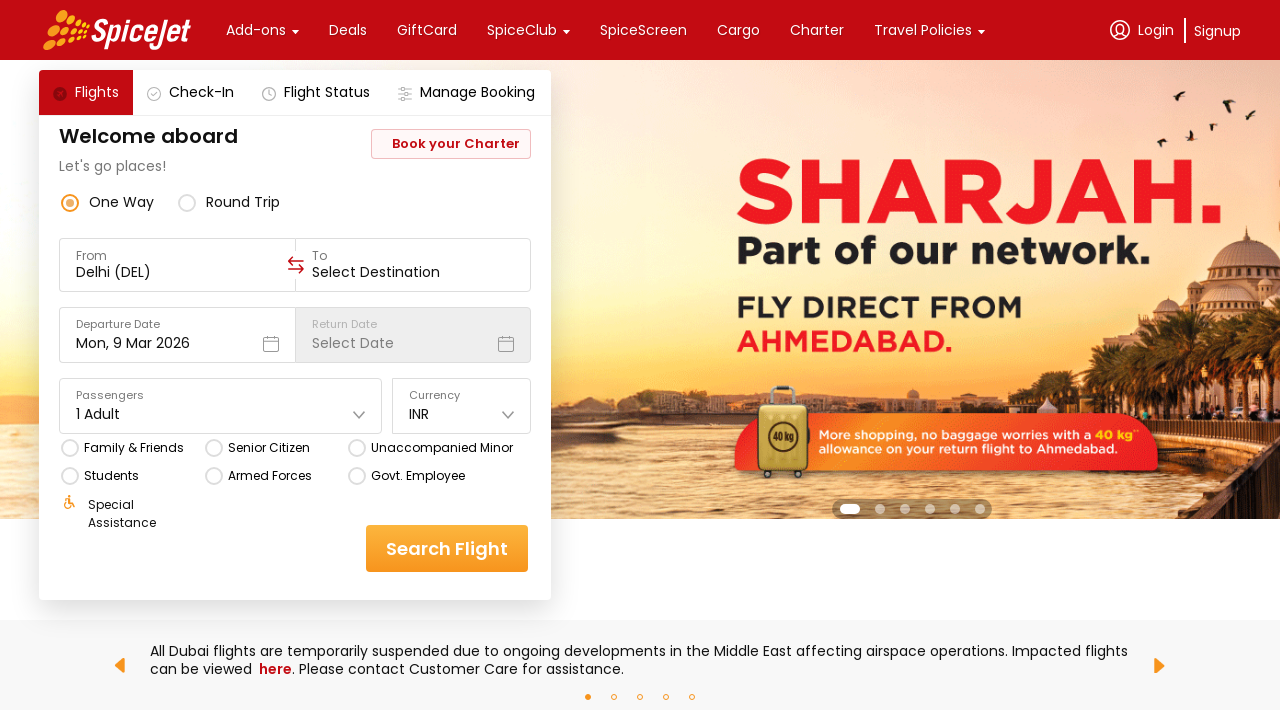

Filled origin airport input field with 'BLR' using keyboard actions with shift key modifier on input[data-testid='to-testID-origin'] input, div[data-testid='to-testID-origin']
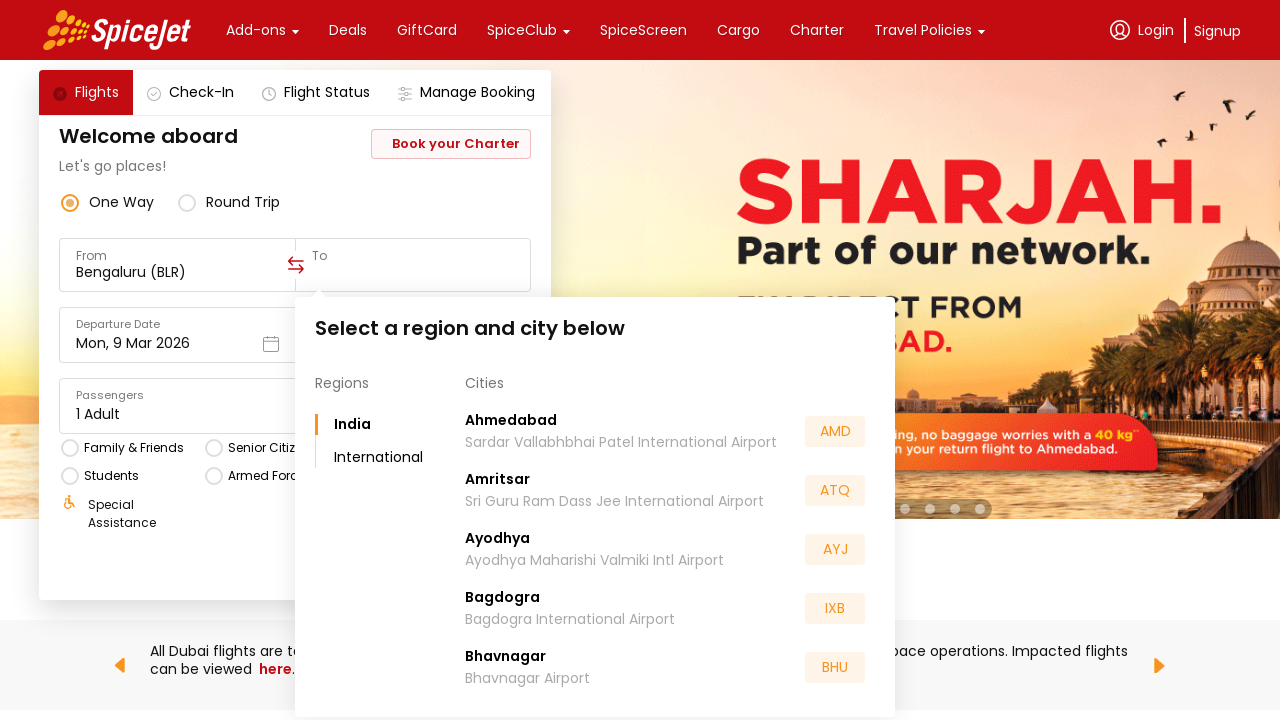

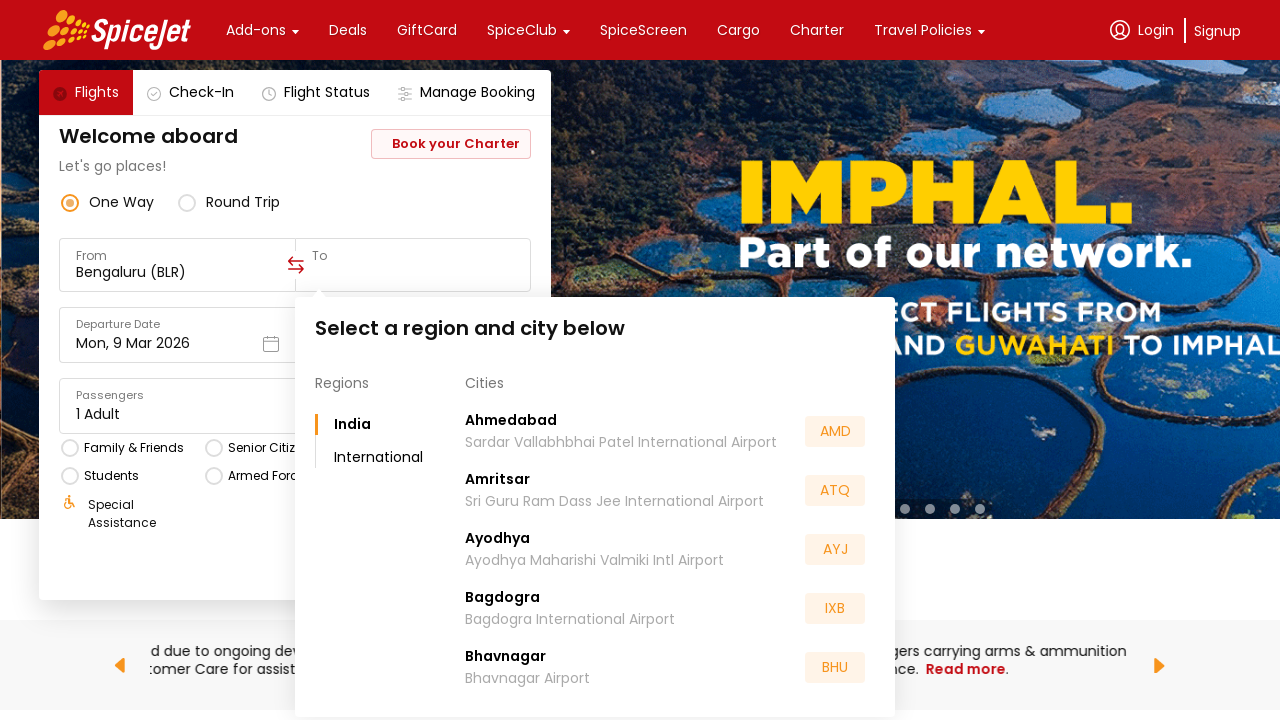